Tests the flight booking form by checking the return date field's state before and after clicking the round trip radio button to verify it becomes enabled

Starting URL: https://rahulshettyacademy.com/dropdownsPractise/

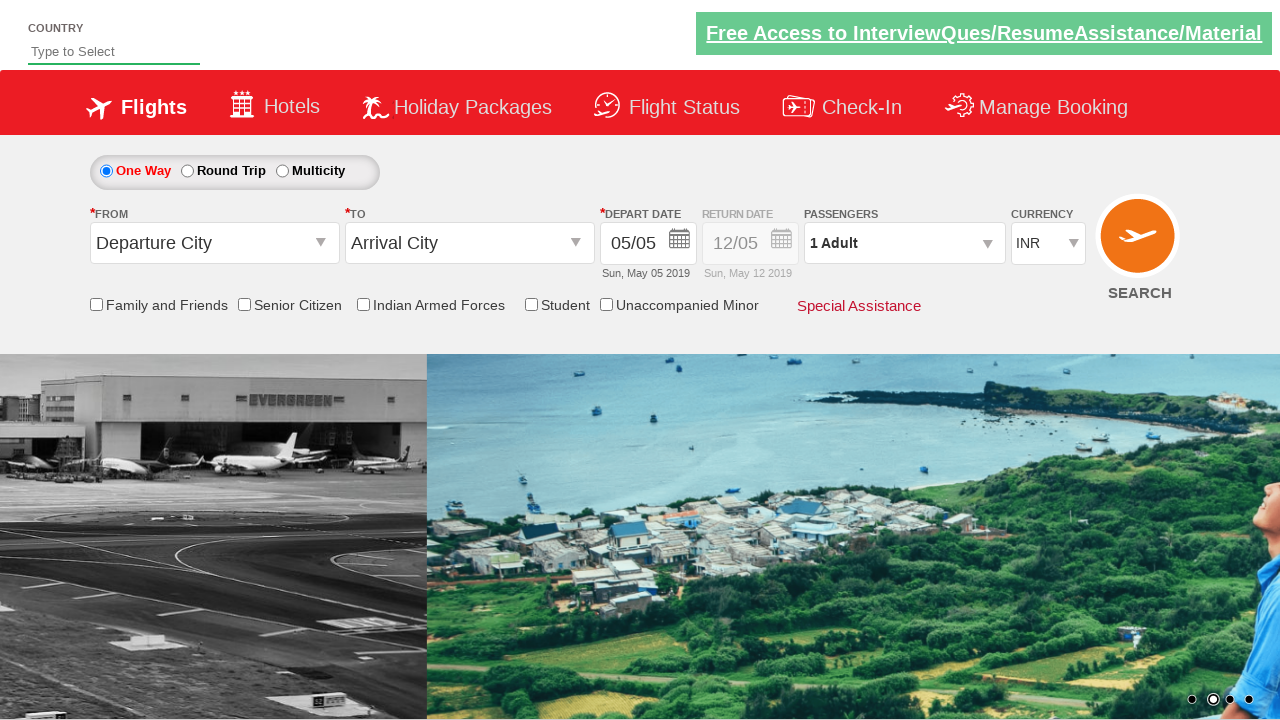

Retrieved initial style attribute of return date field
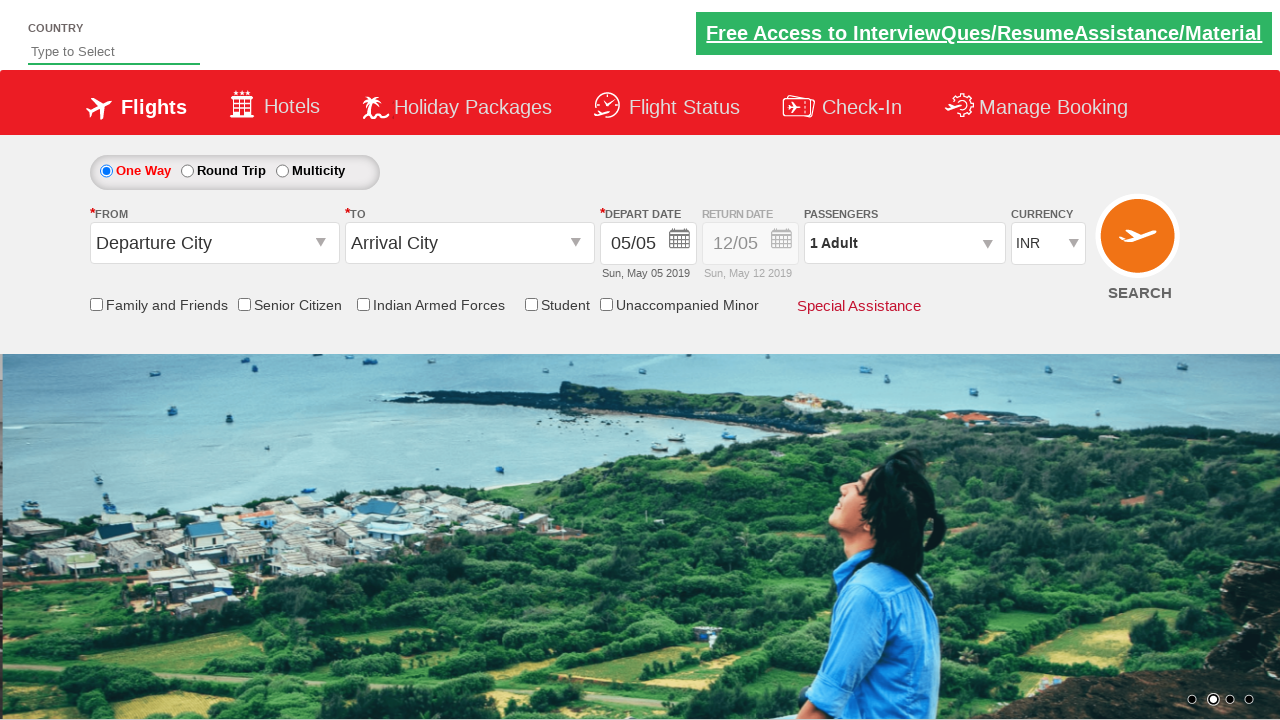

Clicked Round Trip radio button at (187, 171) on #ctl00_mainContent_rbtnl_Trip_1
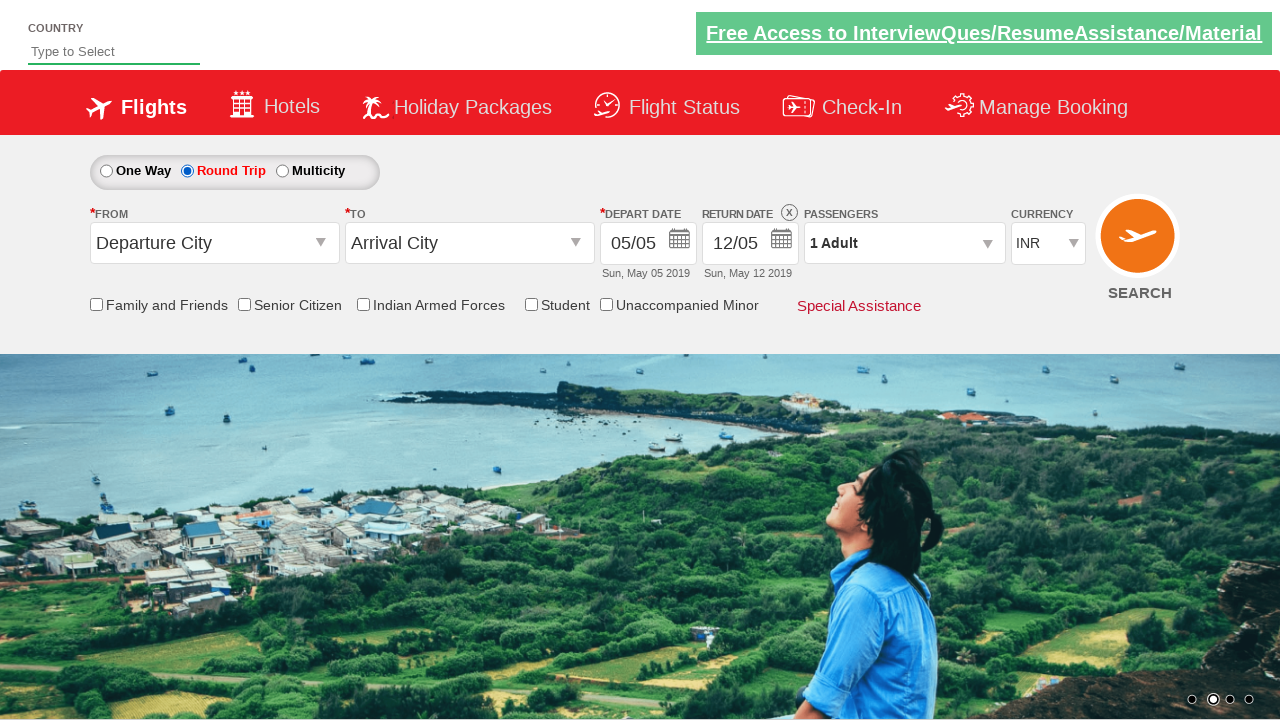

Waited 1000ms for UI to update after selecting round trip
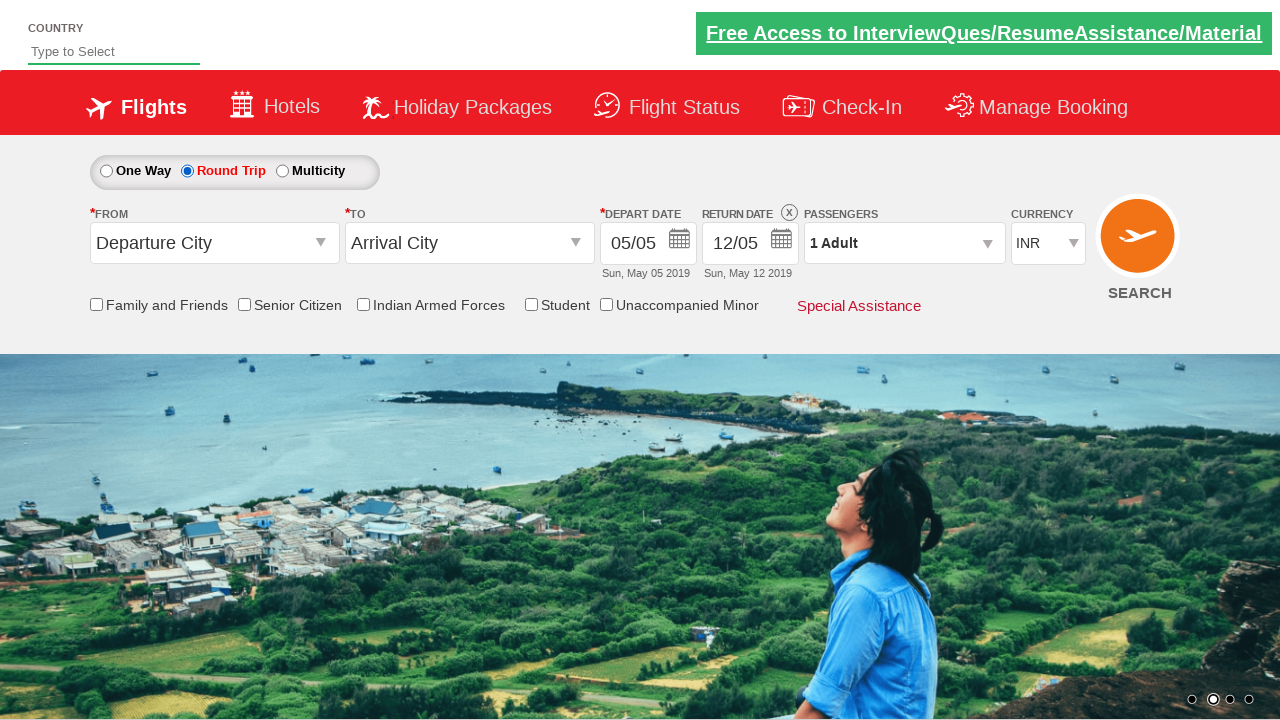

Retrieved updated style attribute of return date field
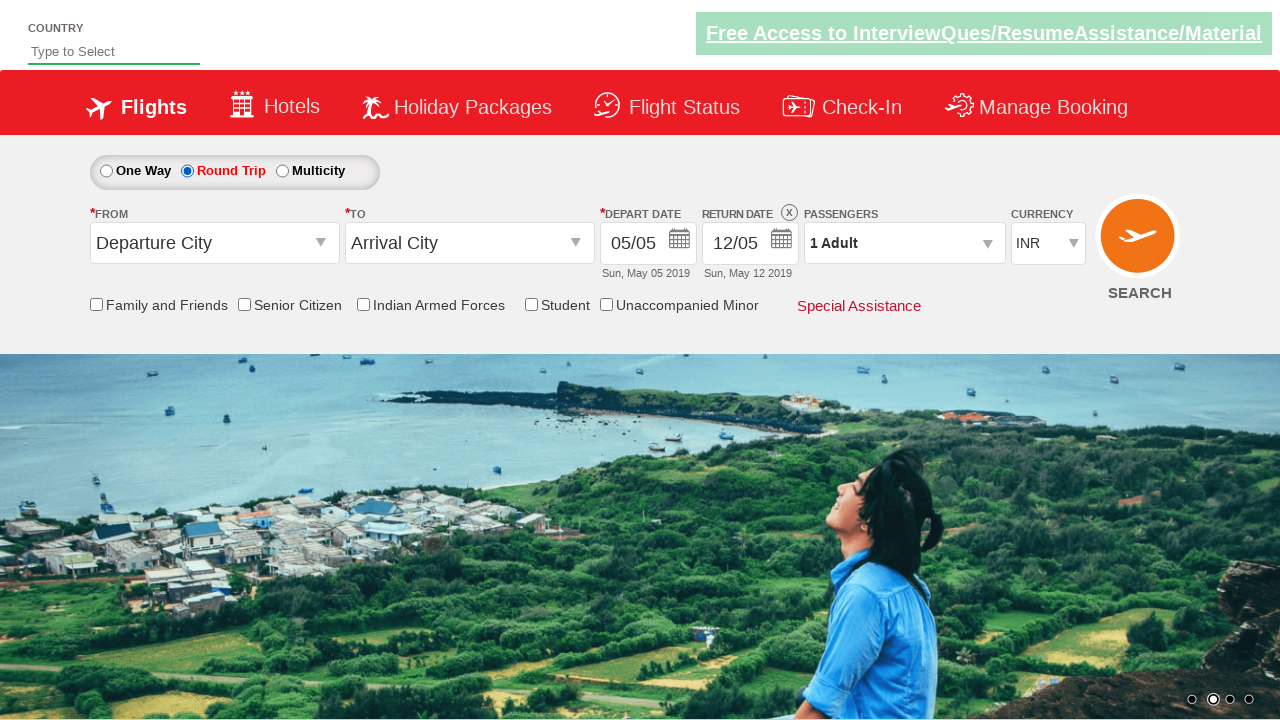

Verified return date field is enabled
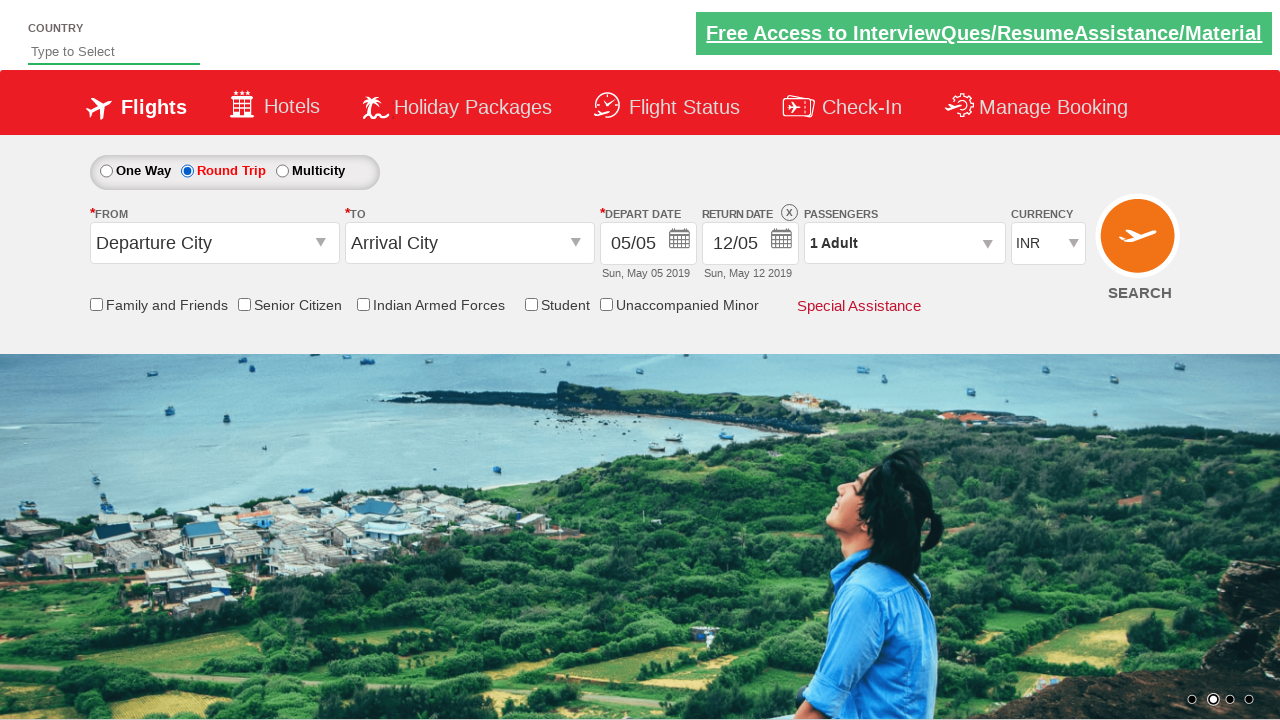

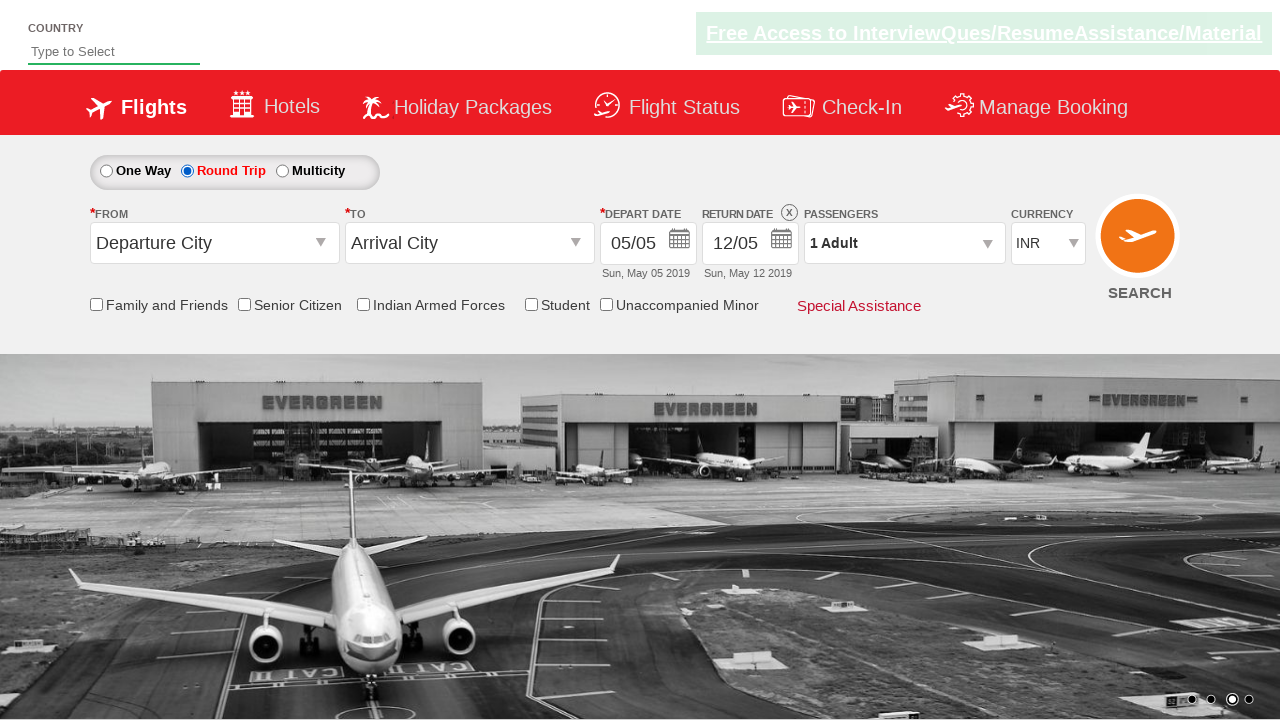